Tests JavaScript confirm dialog by clicking a button to trigger the confirm alert and then dismissing it

Starting URL: https://the-internet.herokuapp.com/javascript_alerts

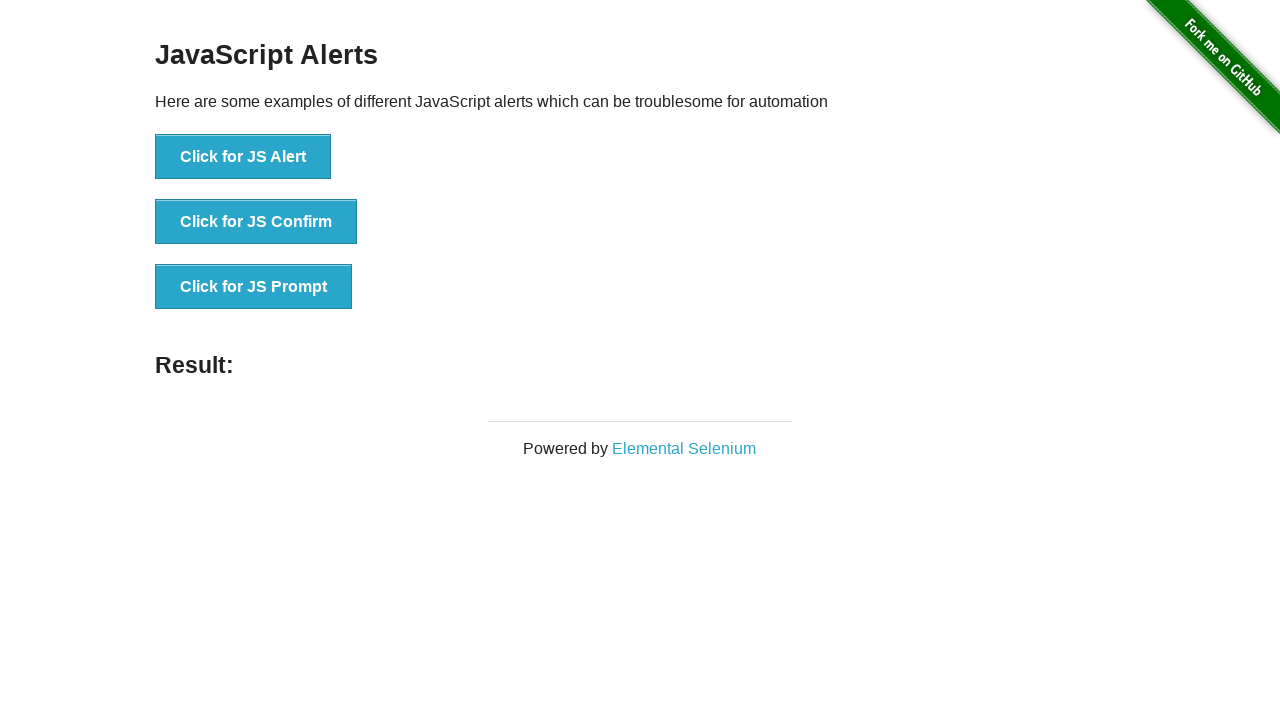

Clicked 'Click for JS Confirm' button to trigger confirm dialog at (256, 222) on xpath=//button[contains(normalize-space(),'Click for JS Confirm')]
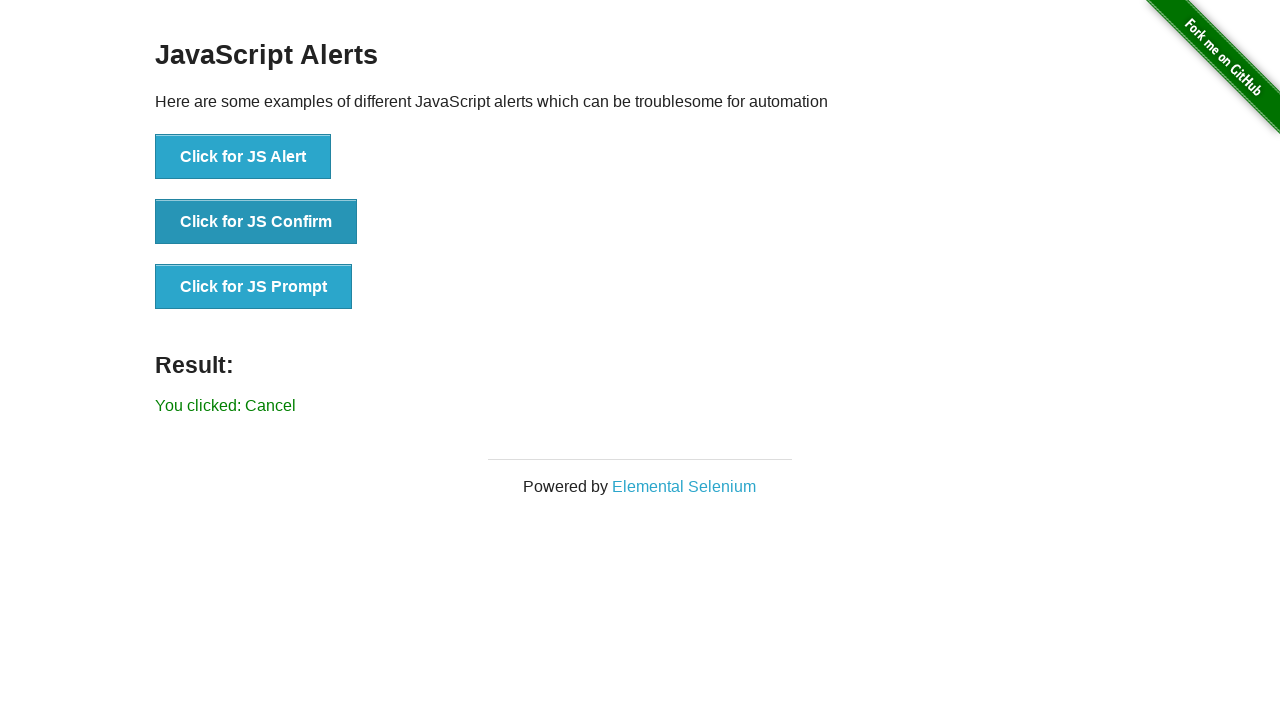

Set up dialog handler to dismiss confirm dialog
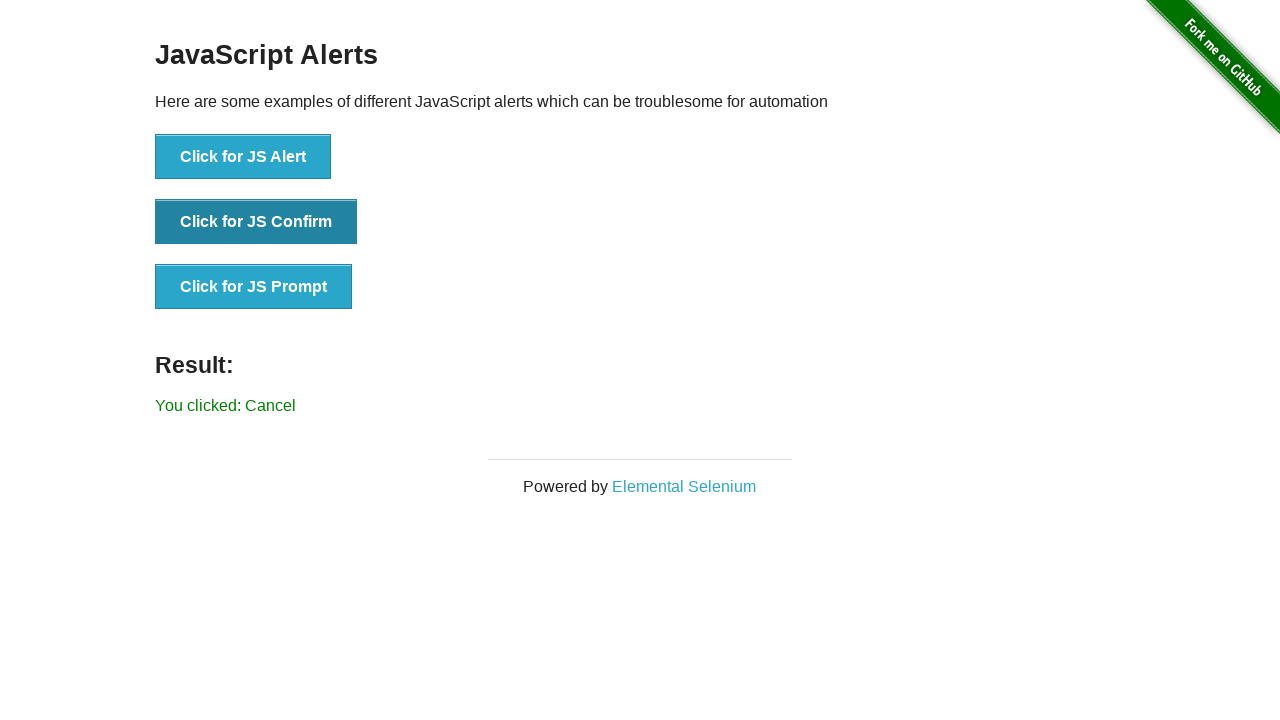

Clicked 'Click for JS Confirm' button again to trigger and dismiss confirm dialog at (256, 222) on xpath=//button[contains(normalize-space(),'Click for JS Confirm')]
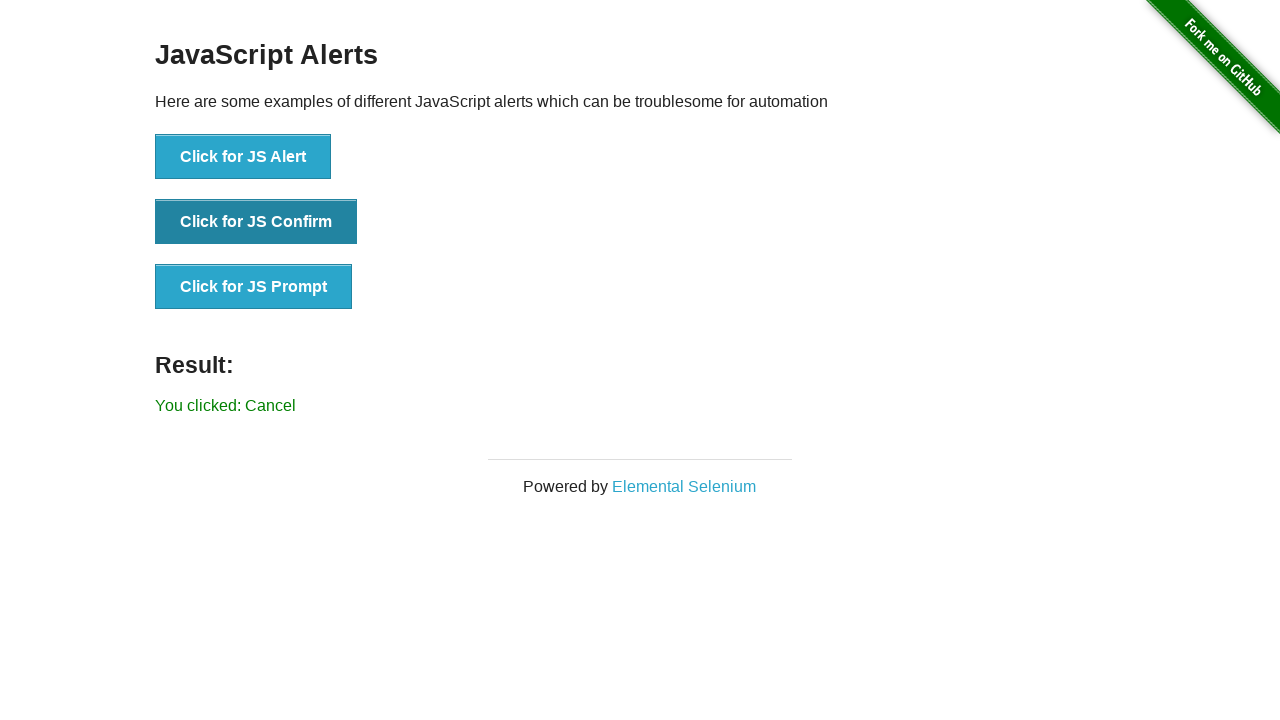

Result message displayed after dismissing confirm dialog
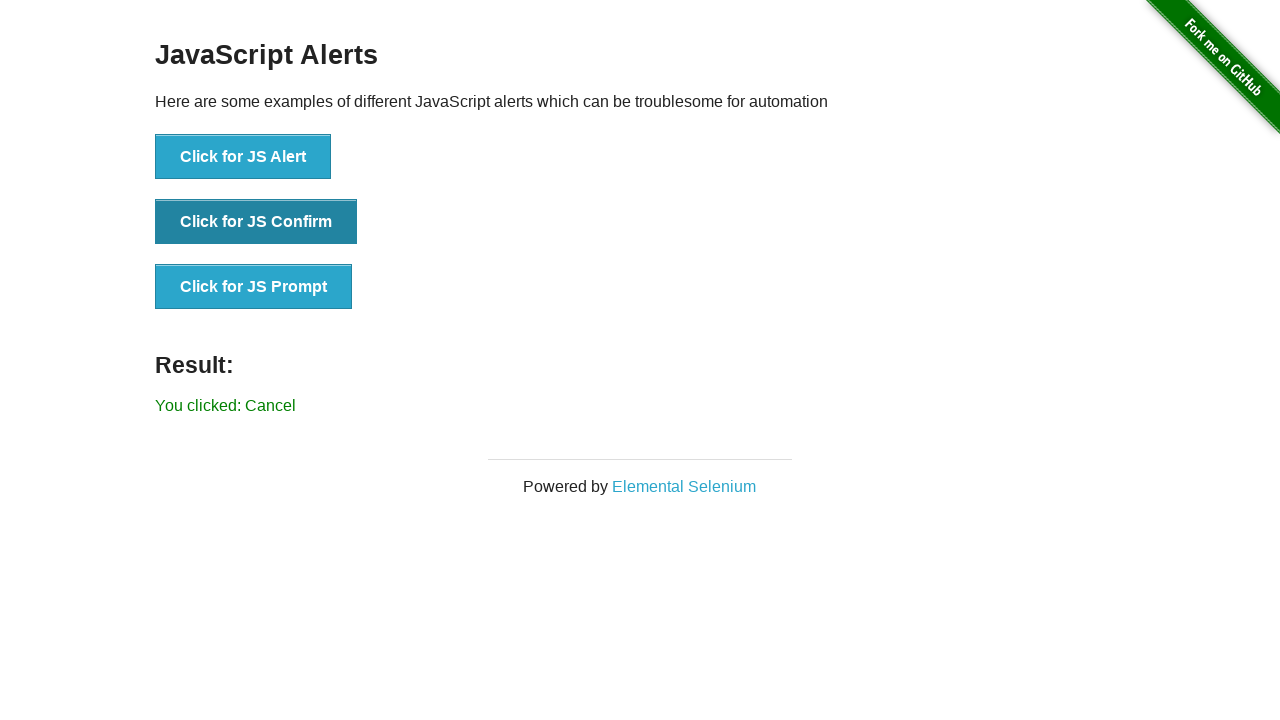

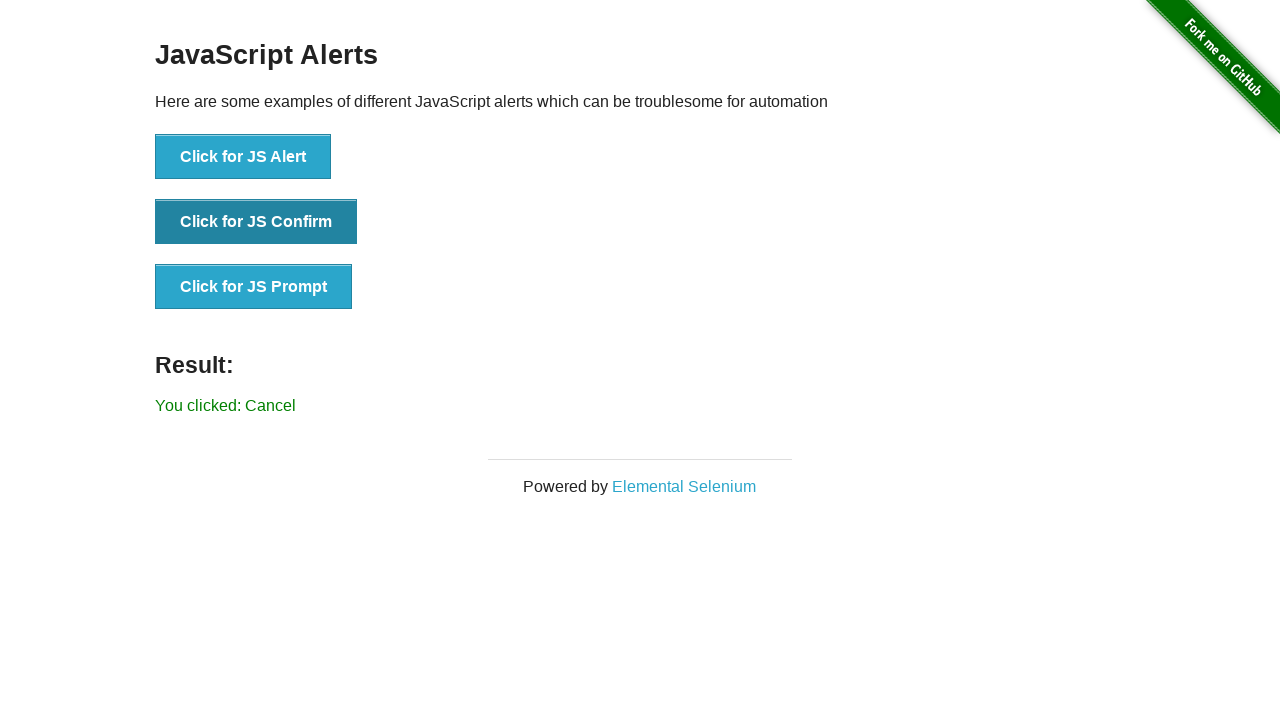